Tests the jobs page navigation by clicking through Types, Categories, and Locations menu items

Starting URL: http://www.python.org/jobs

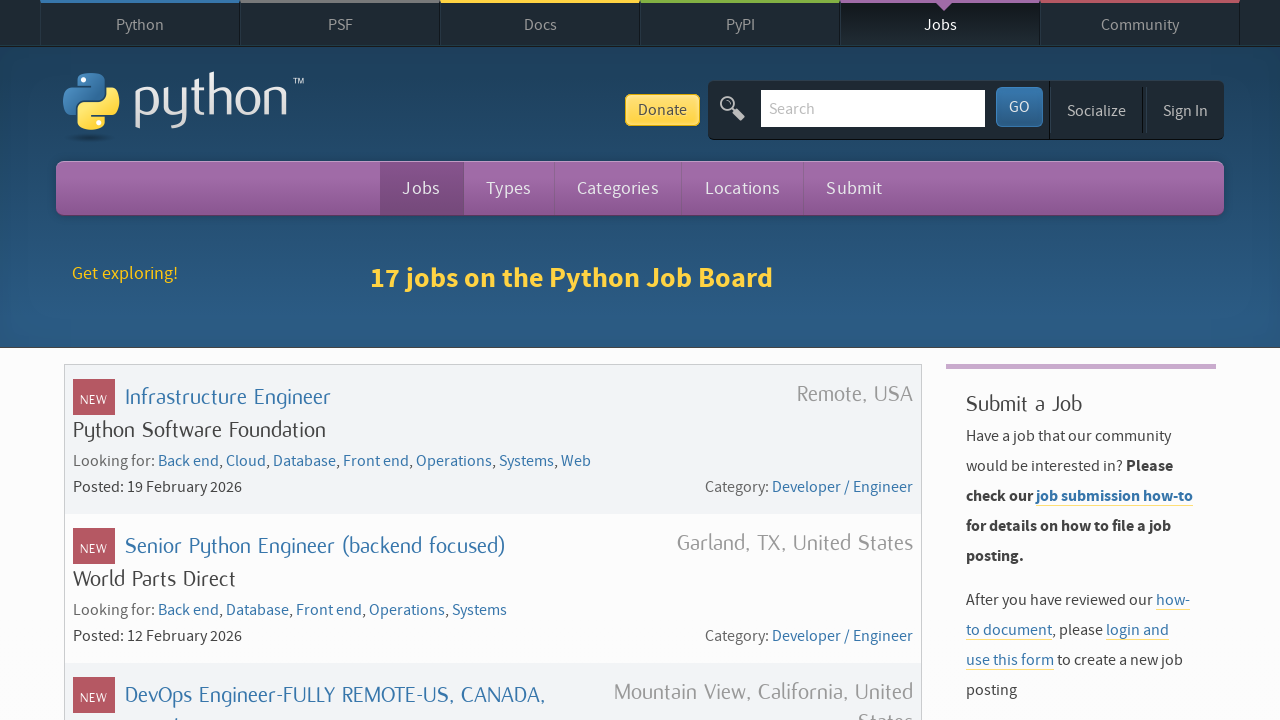

Main Navigation menu loaded
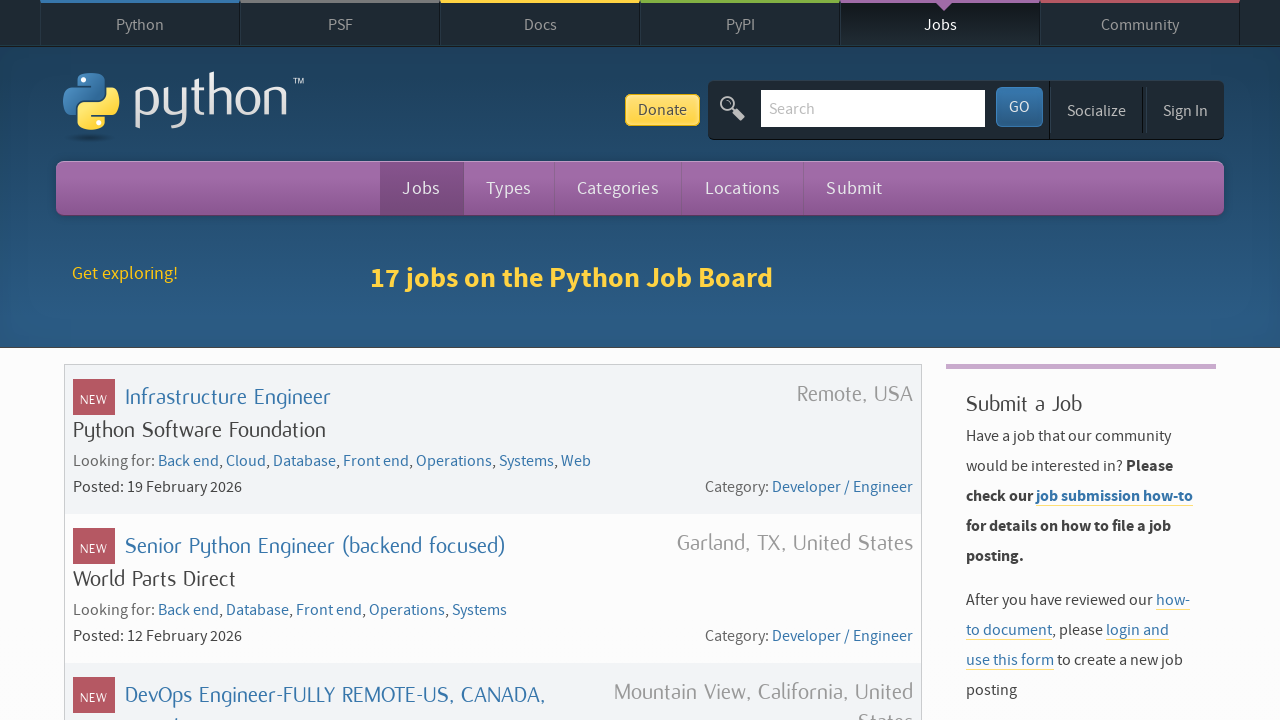

Clicked on Types menu item at (509, 188) on text=Types
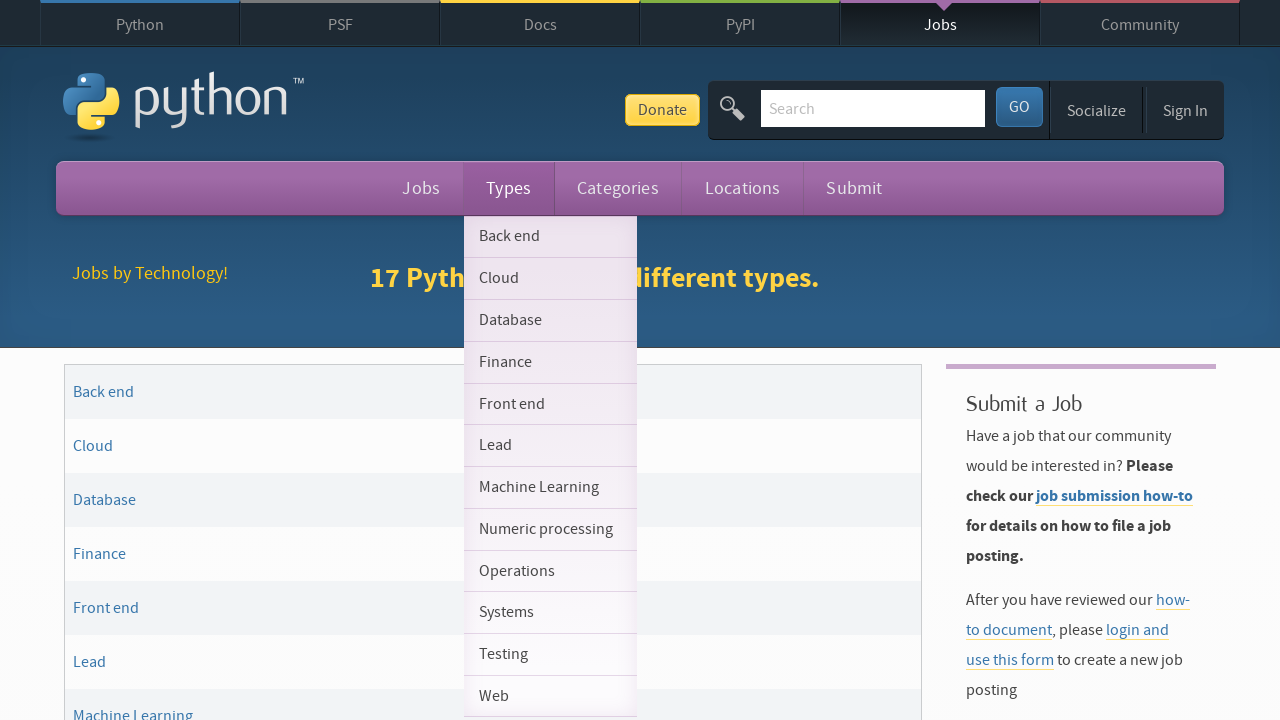

Navigated back to jobs page
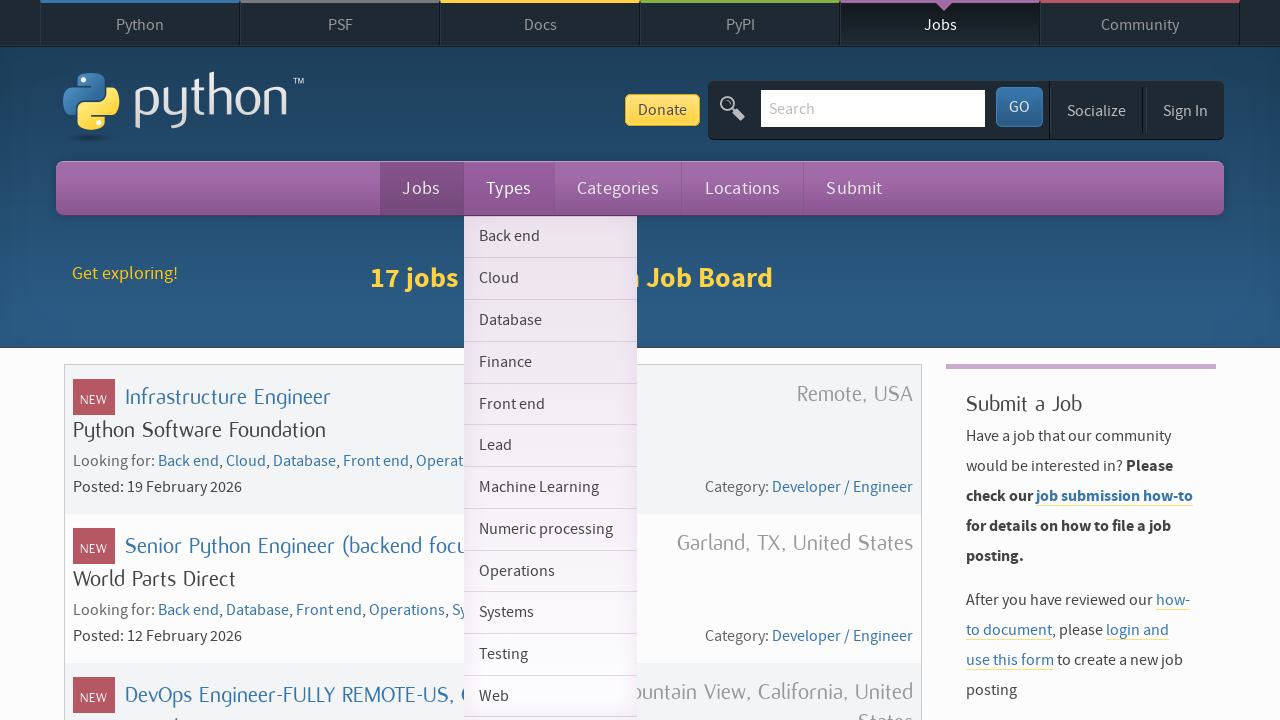

Clicked on Categories menu item at (618, 188) on text=Categories
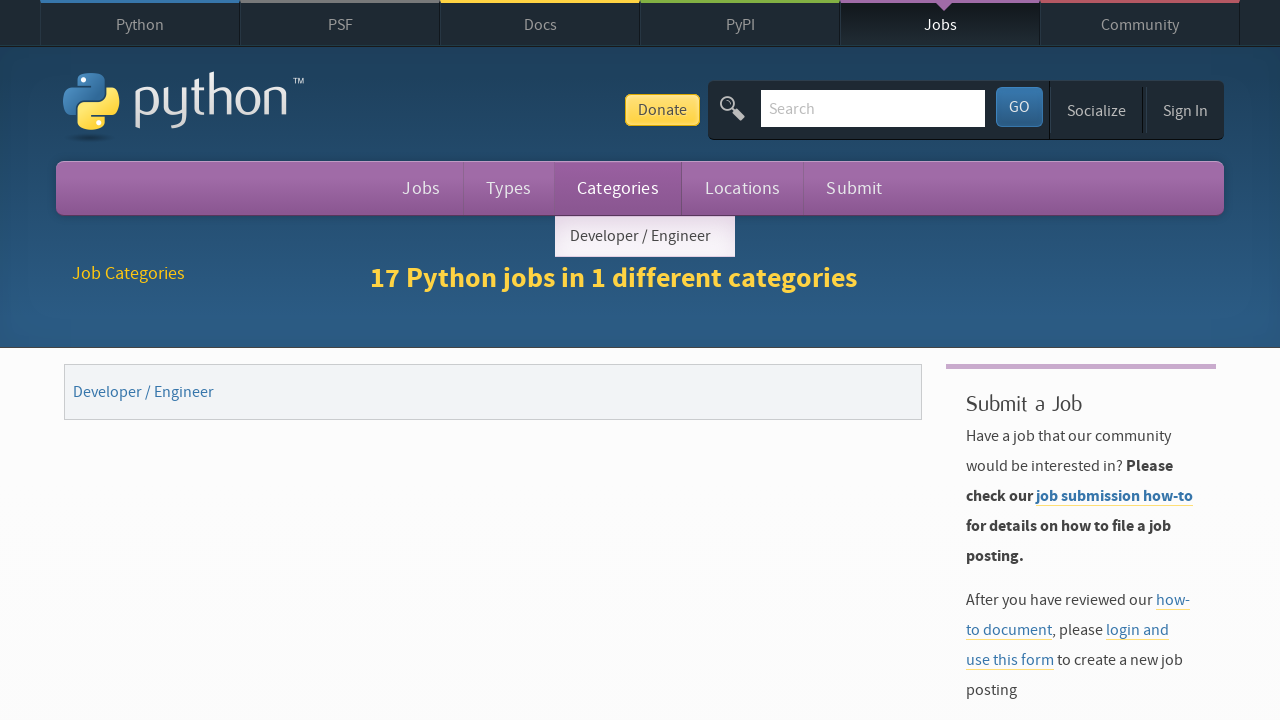

Navigated back to jobs page
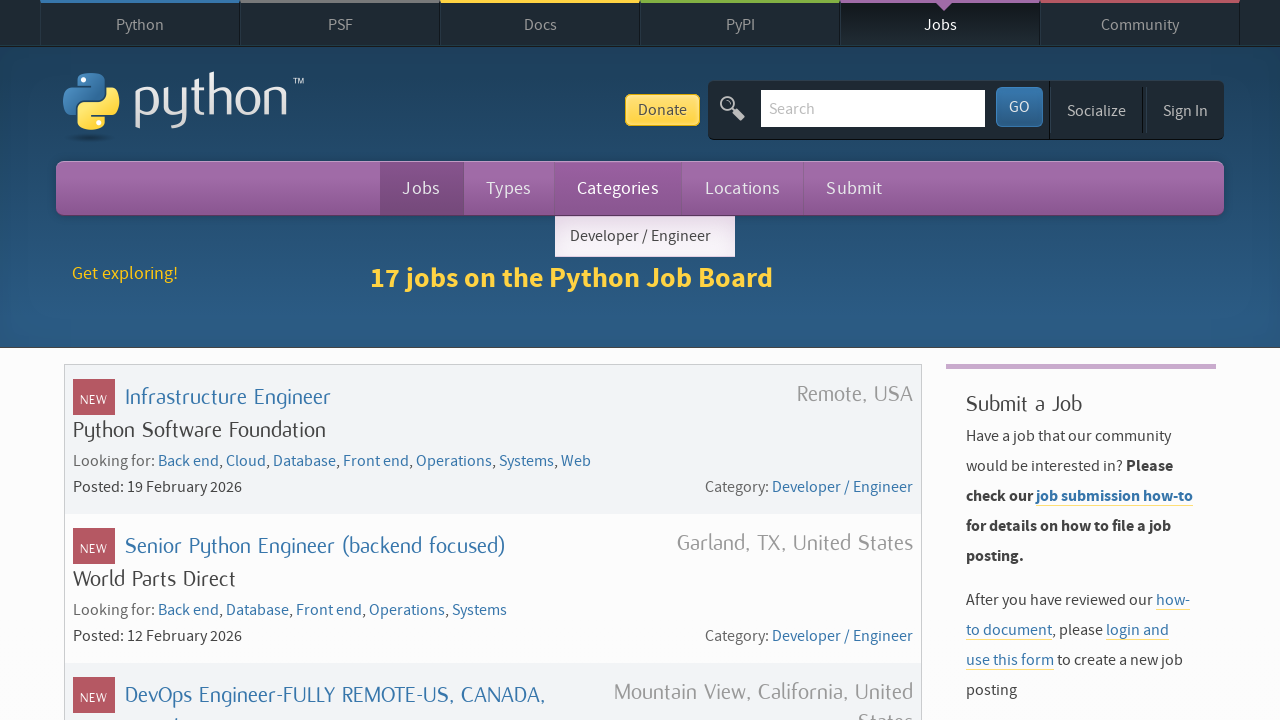

Clicked on Locations menu item at (743, 188) on text=Locations
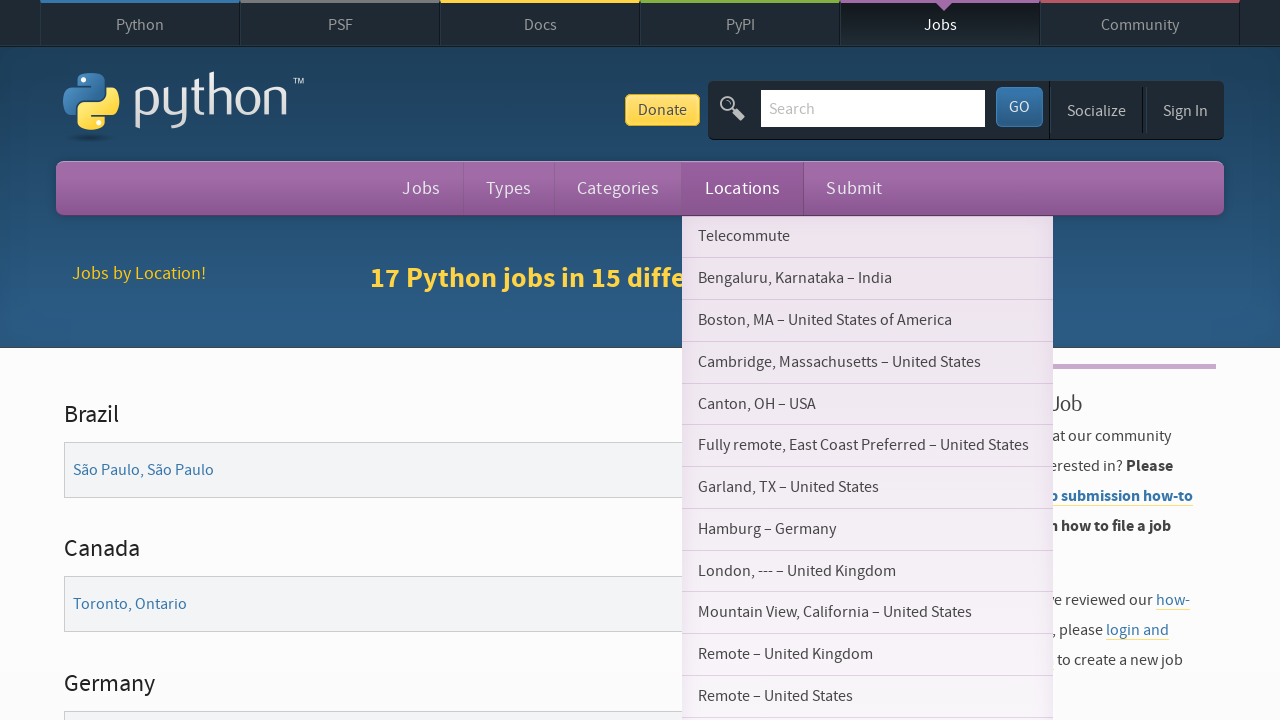

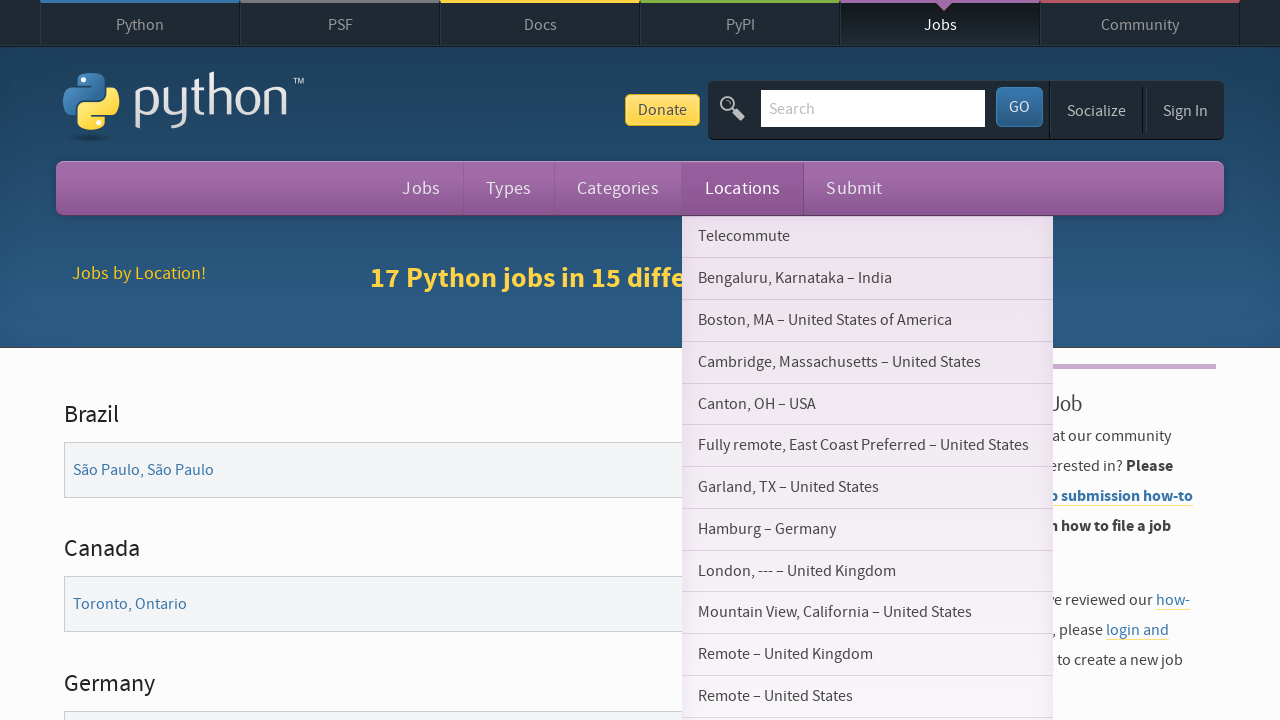